Tests new tab/window handling by clicking a link that opens a new tab and verifying content in the new tab

Starting URL: https://kitchen.applitools.com/ingredients/links

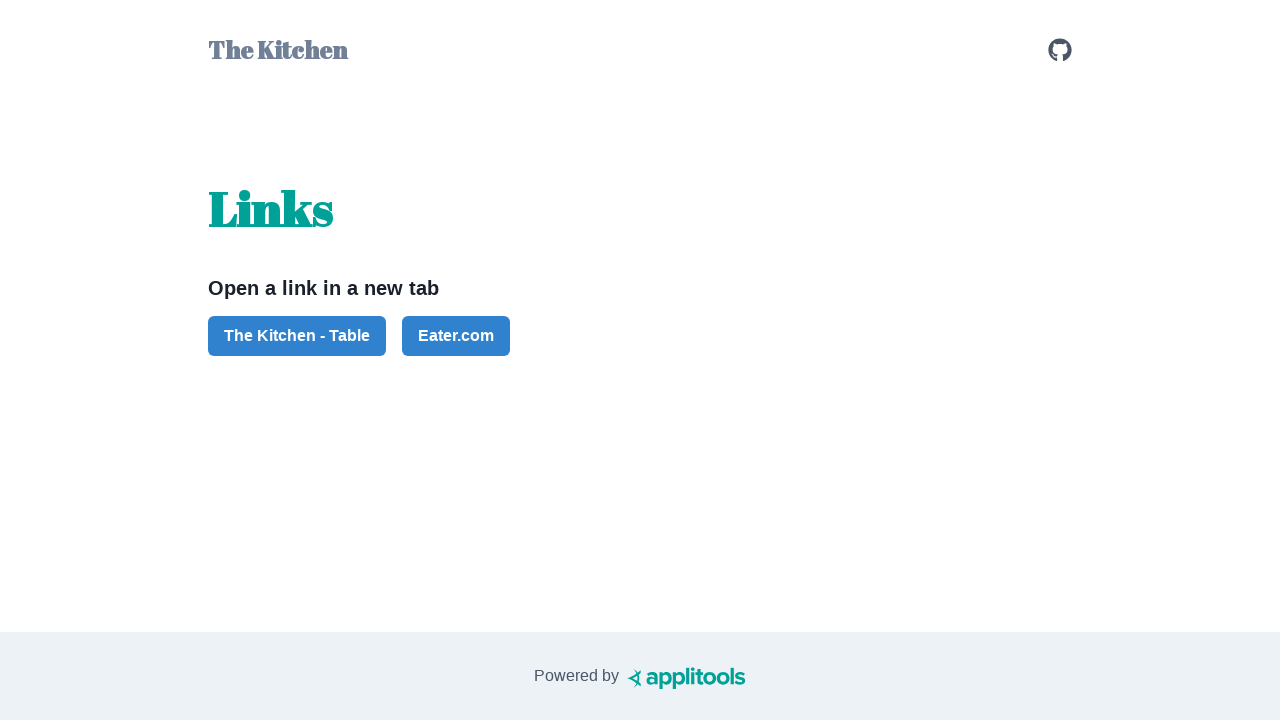

Clicked button to open new tab at (297, 336) on #button-the-kitchen-table
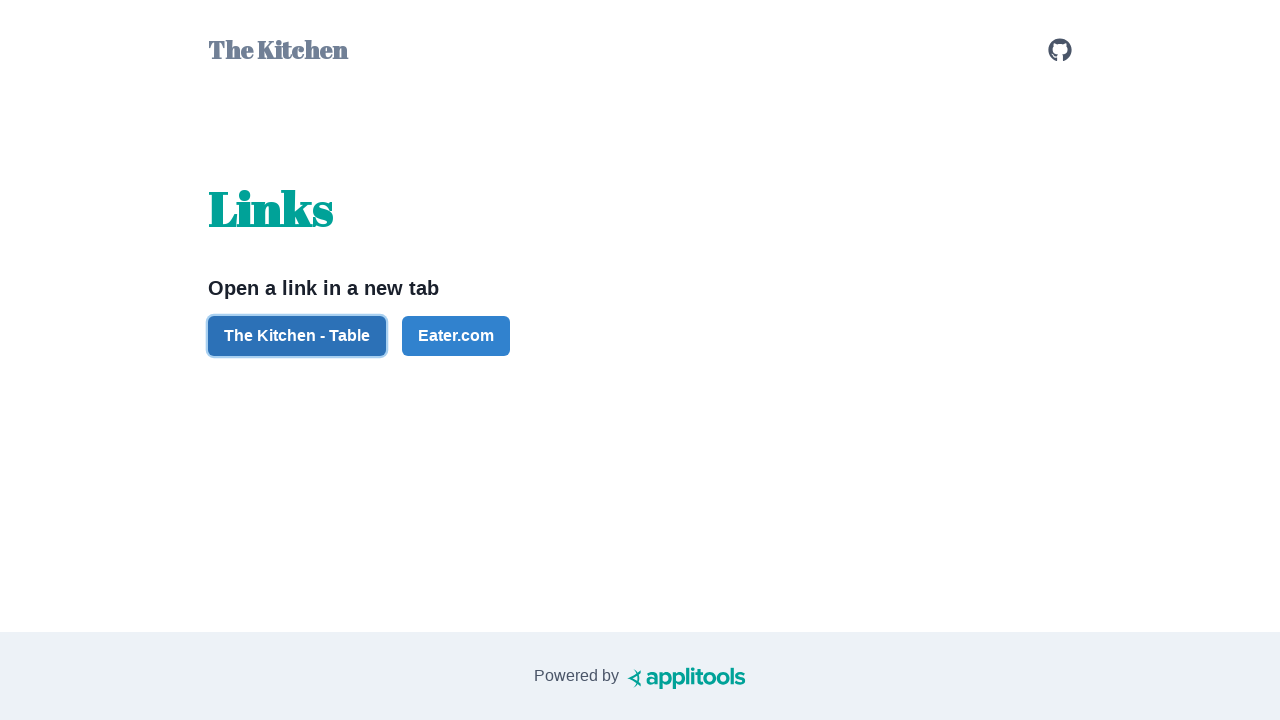

New tab/window opened and captured
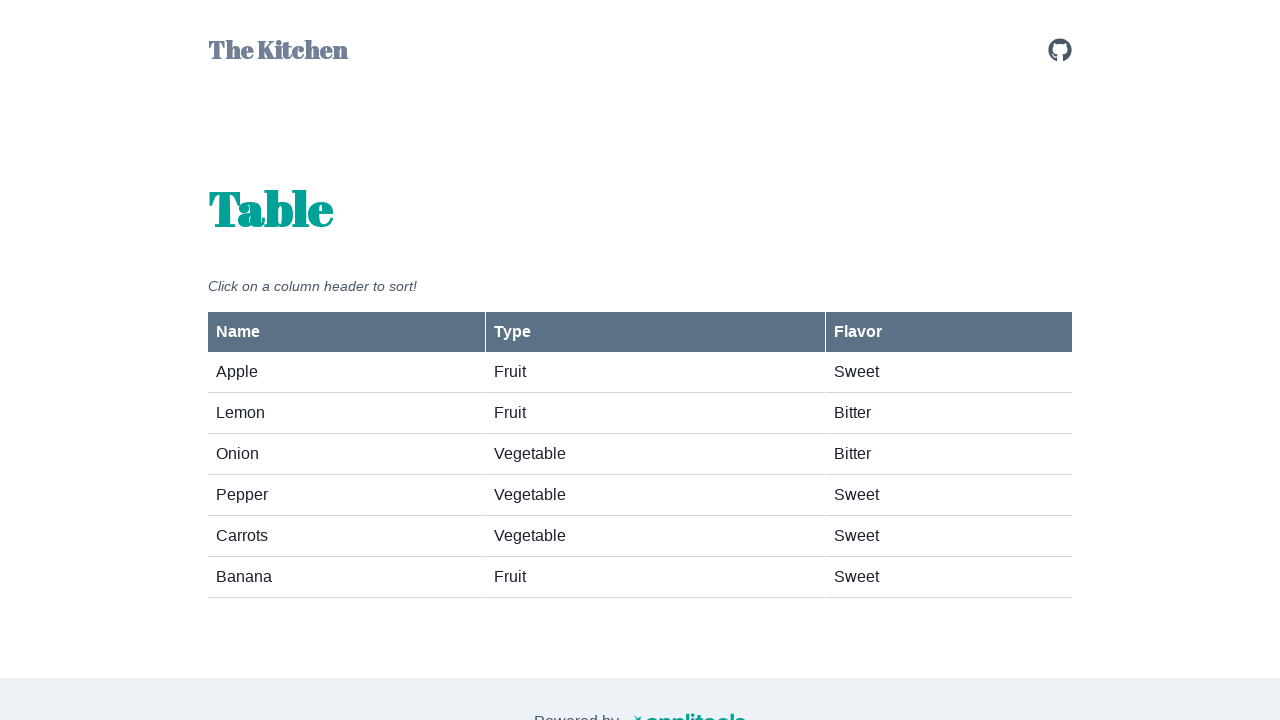

Waited for fruits-vegetables element to load on new page
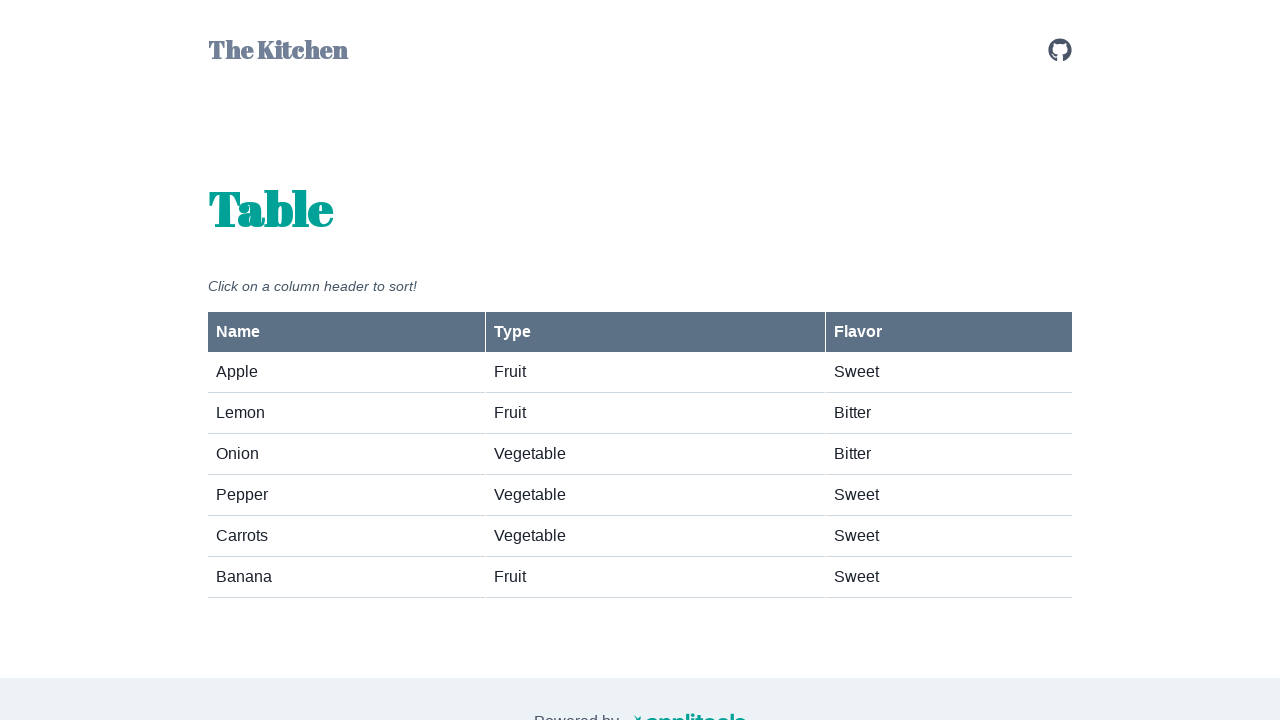

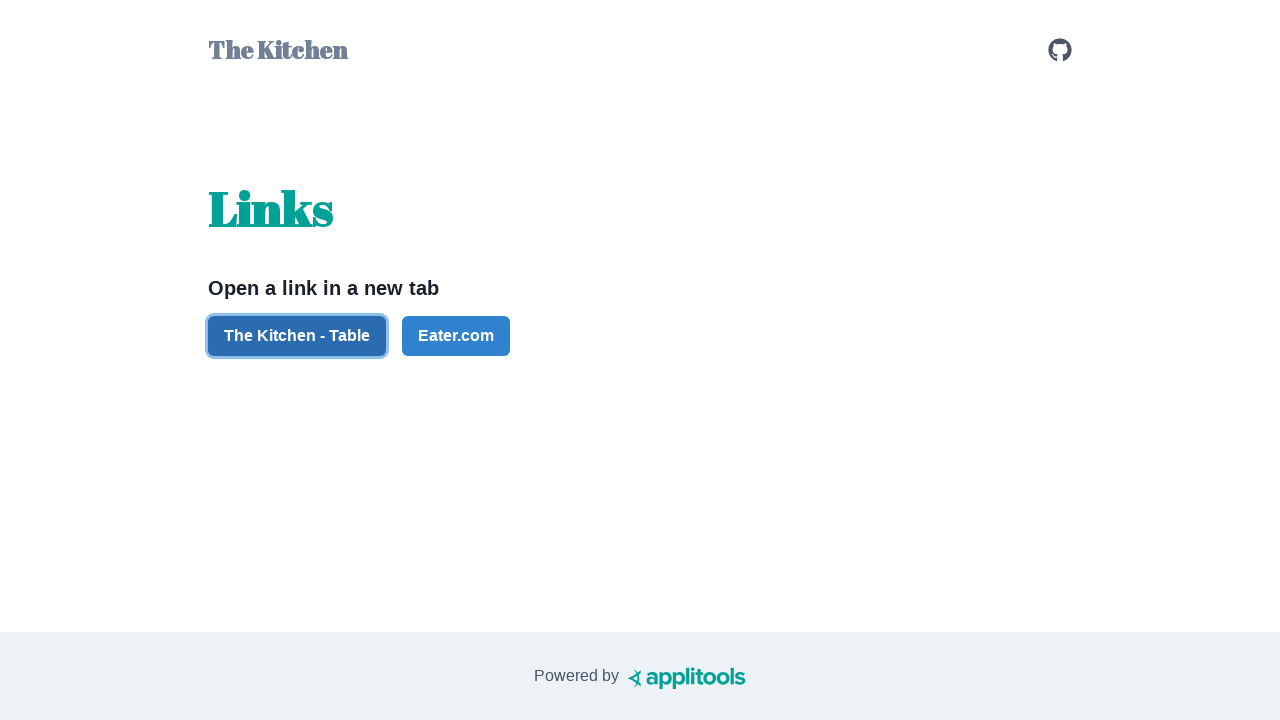